Tests dynamic controls page by checking and clicking a checkbox element to verify its selection state

Starting URL: https://training-support.net/webelements/dynamic-controls

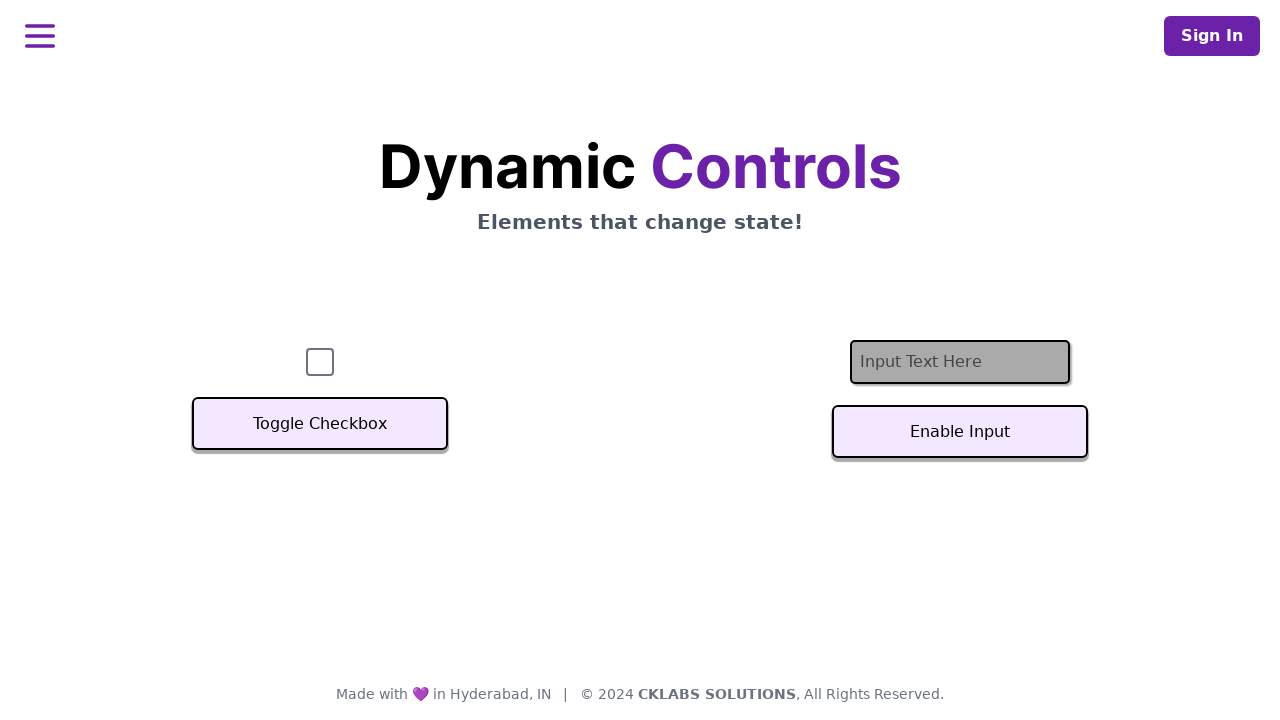

Clicked the checkbox element to select it at (320, 362) on #checkbox
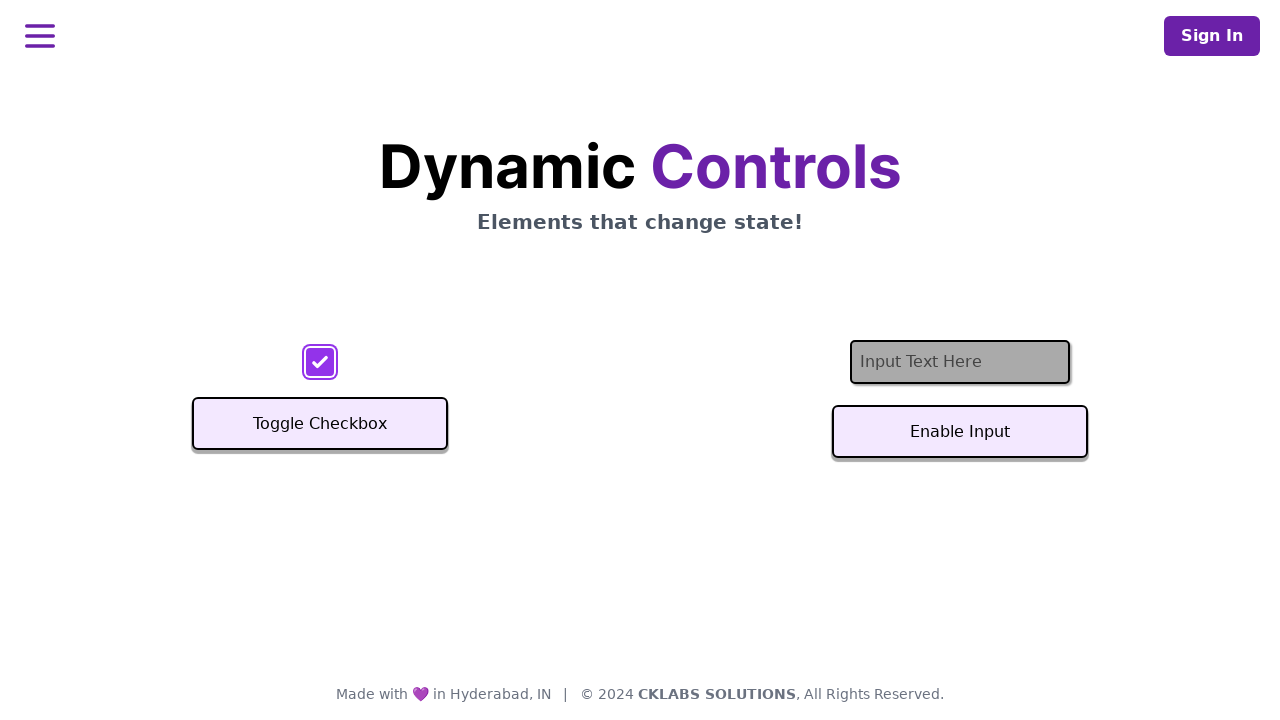

Verified checkbox is now selected
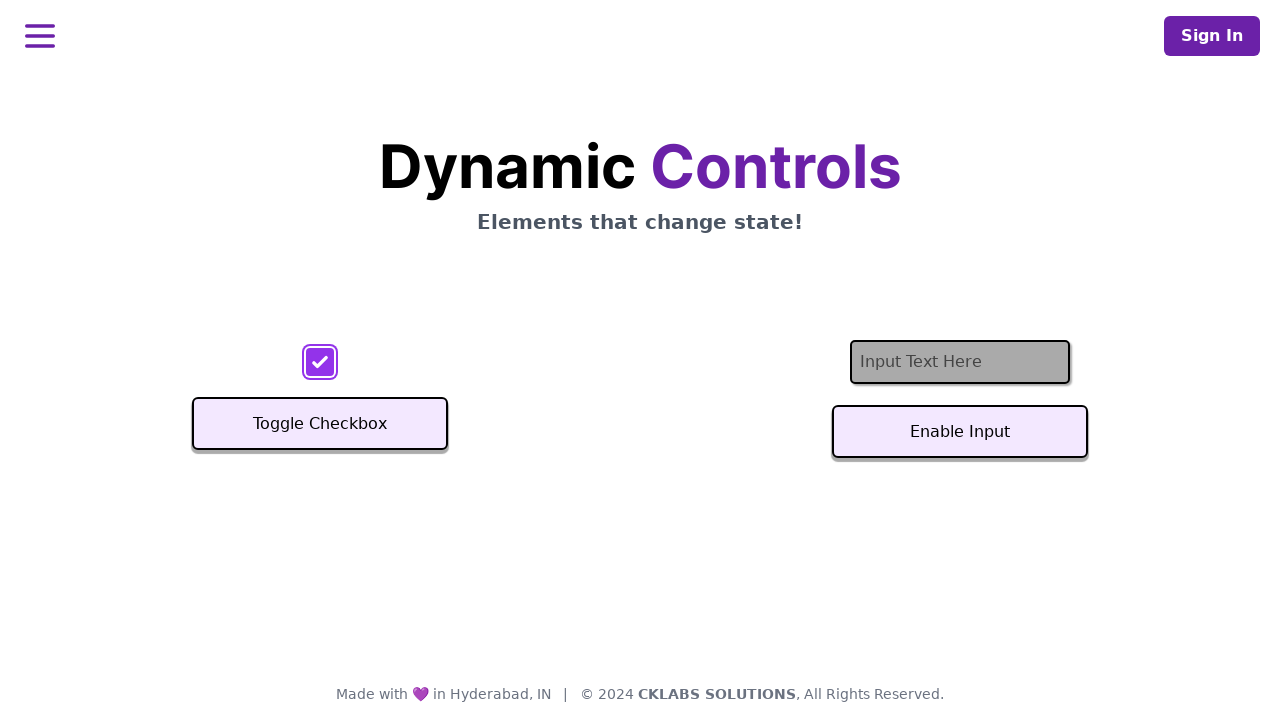

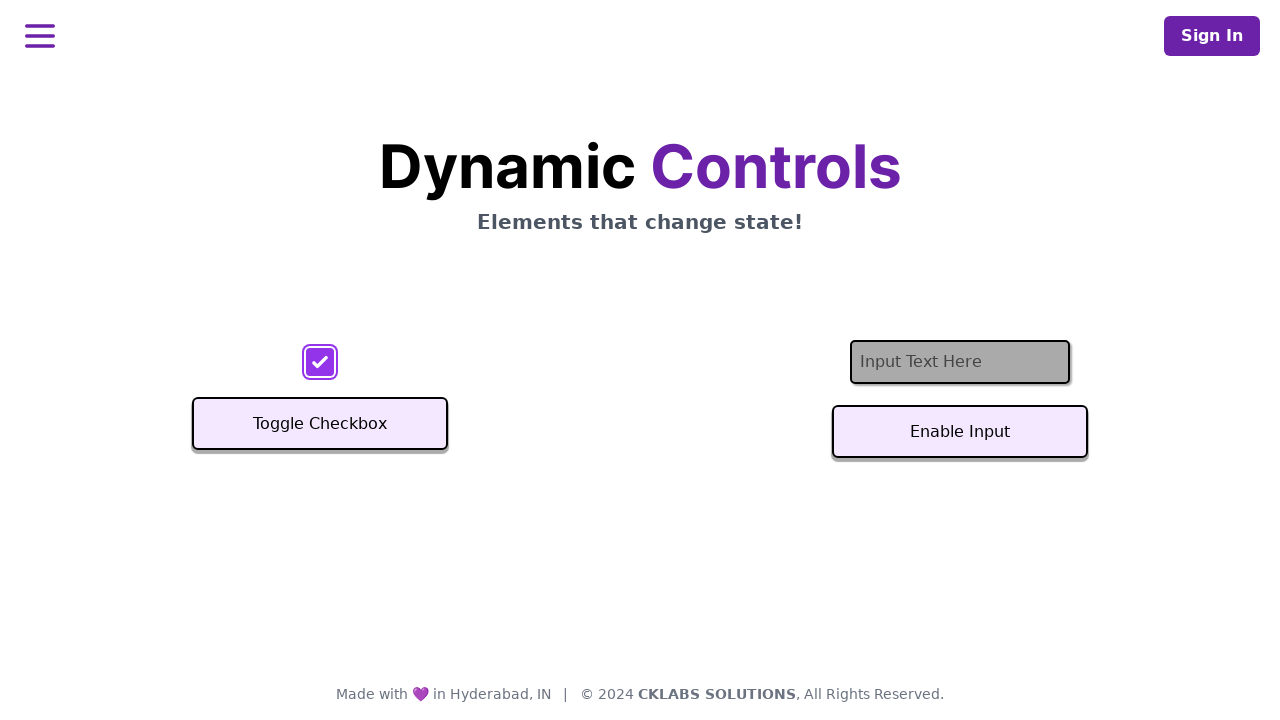